Tests various form elements on a practice page including radio buttons, autocomplete input, dropdown selection, and checkboxes

Starting URL: https://rahulshettyacademy.com/AutomationPractice/

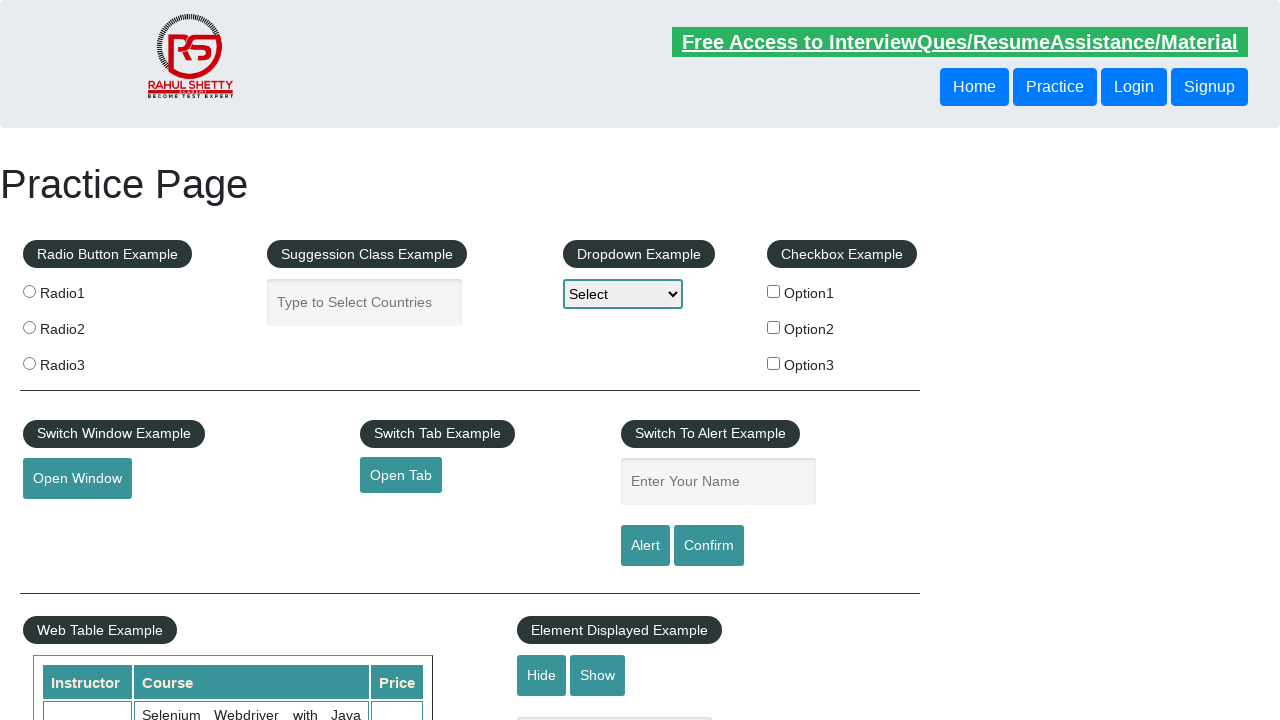

Navigated to Practice Page
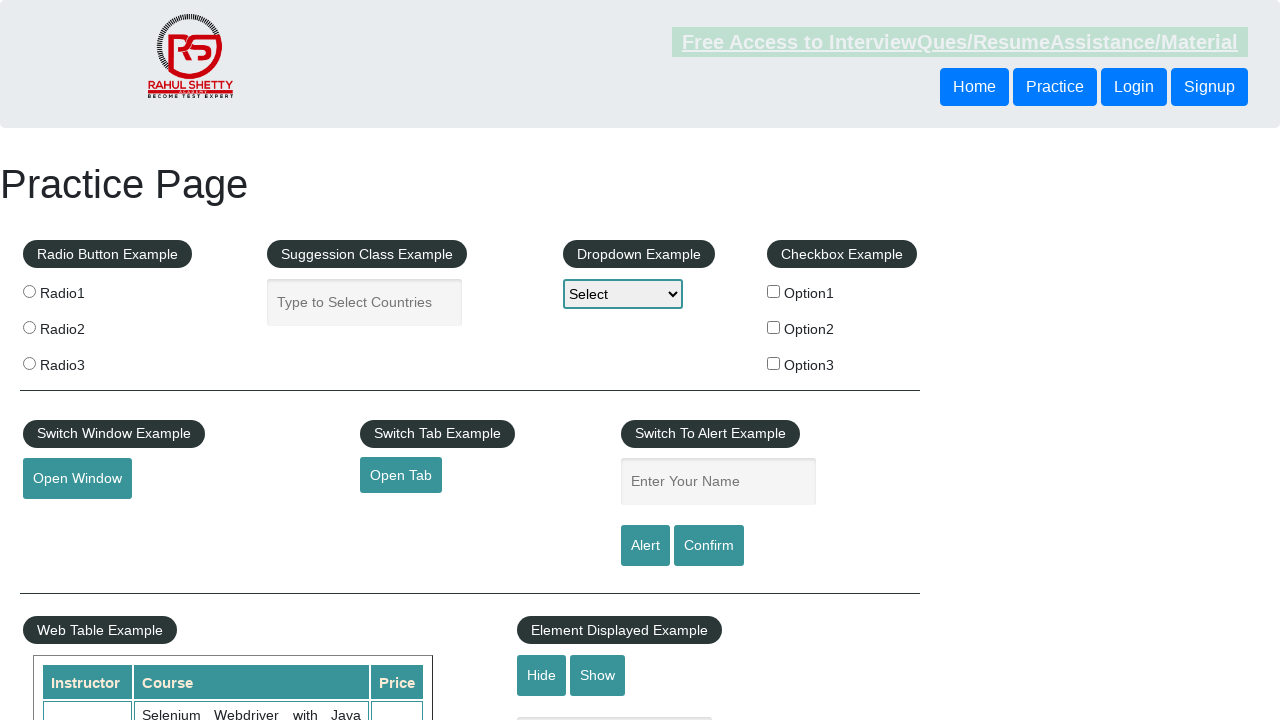

Clicked radio button (radio1) at (29, 291) on input[value="radio1"]
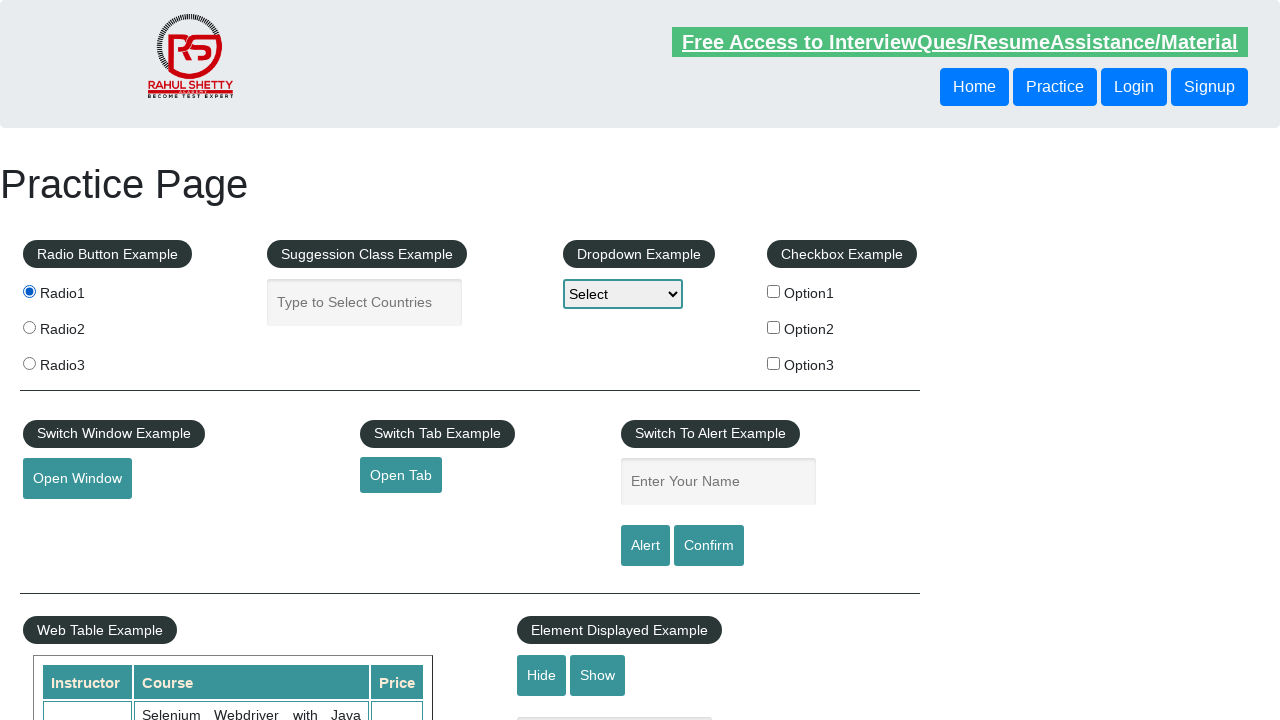

Filled autocomplete input with 'India' on input[id="autocomplete"]
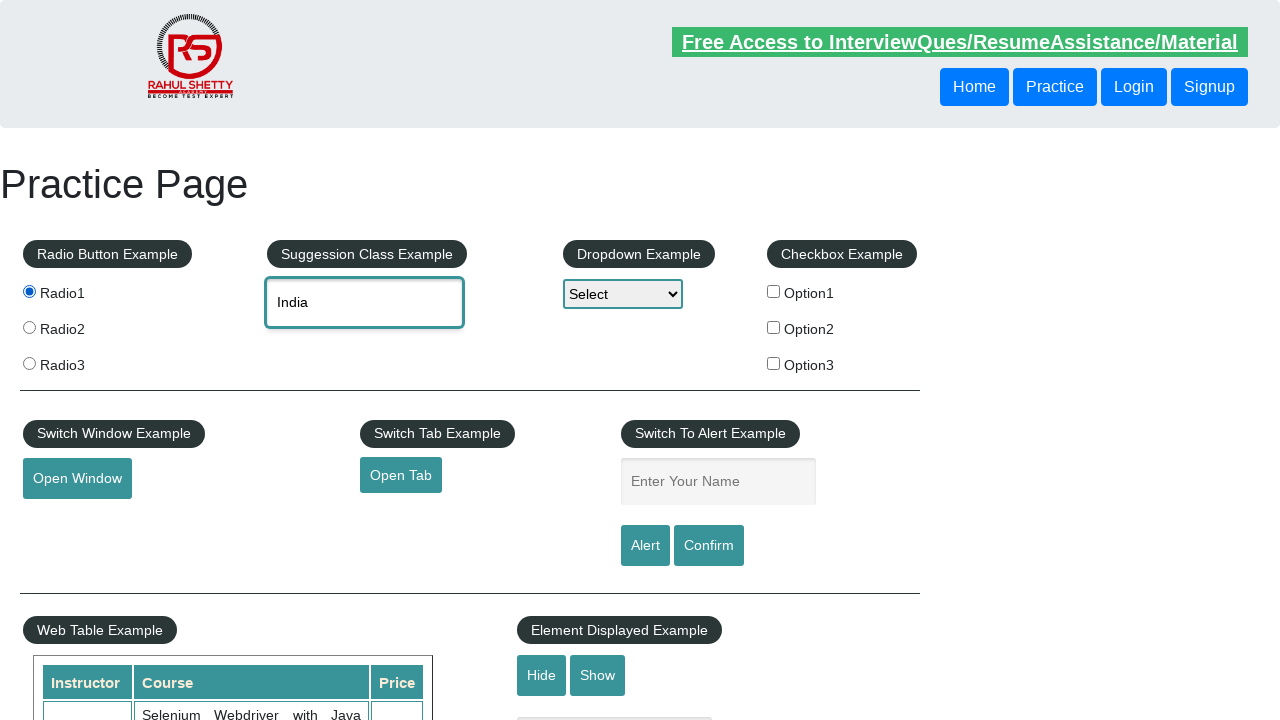

Pressed ArrowDown to navigate autocomplete suggestions
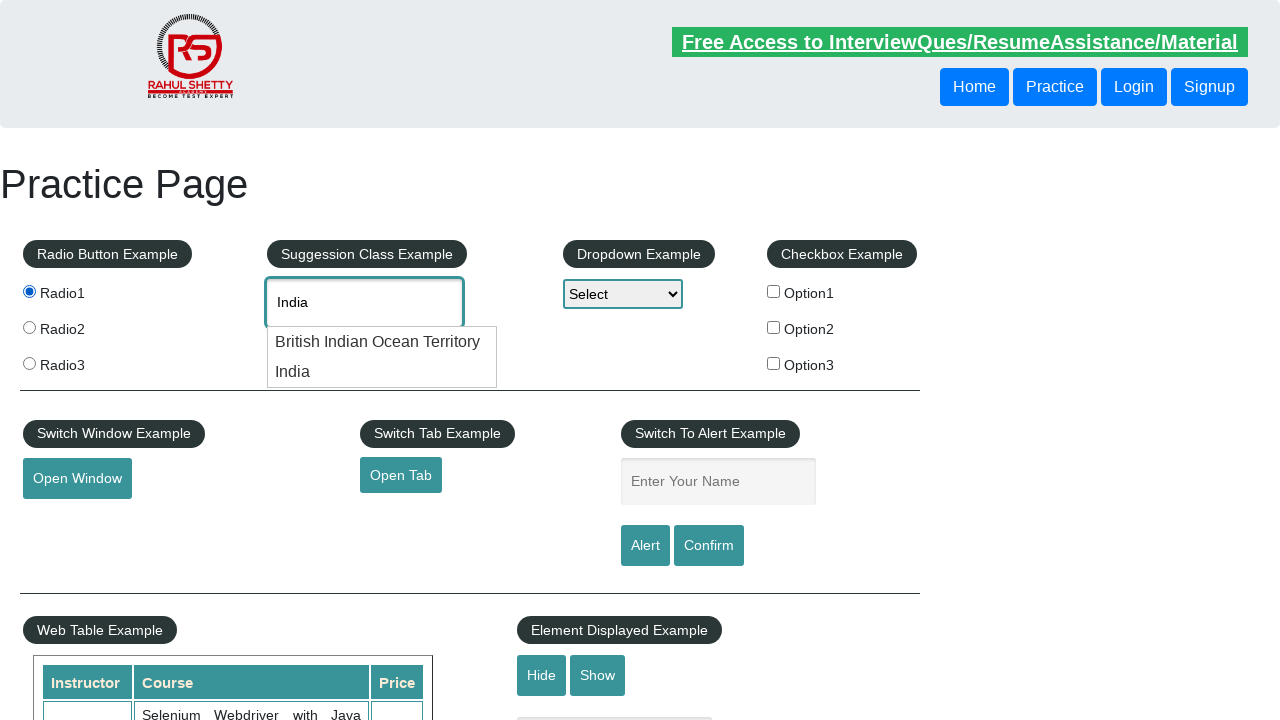

Pressed ArrowDown again to navigate to next suggestion
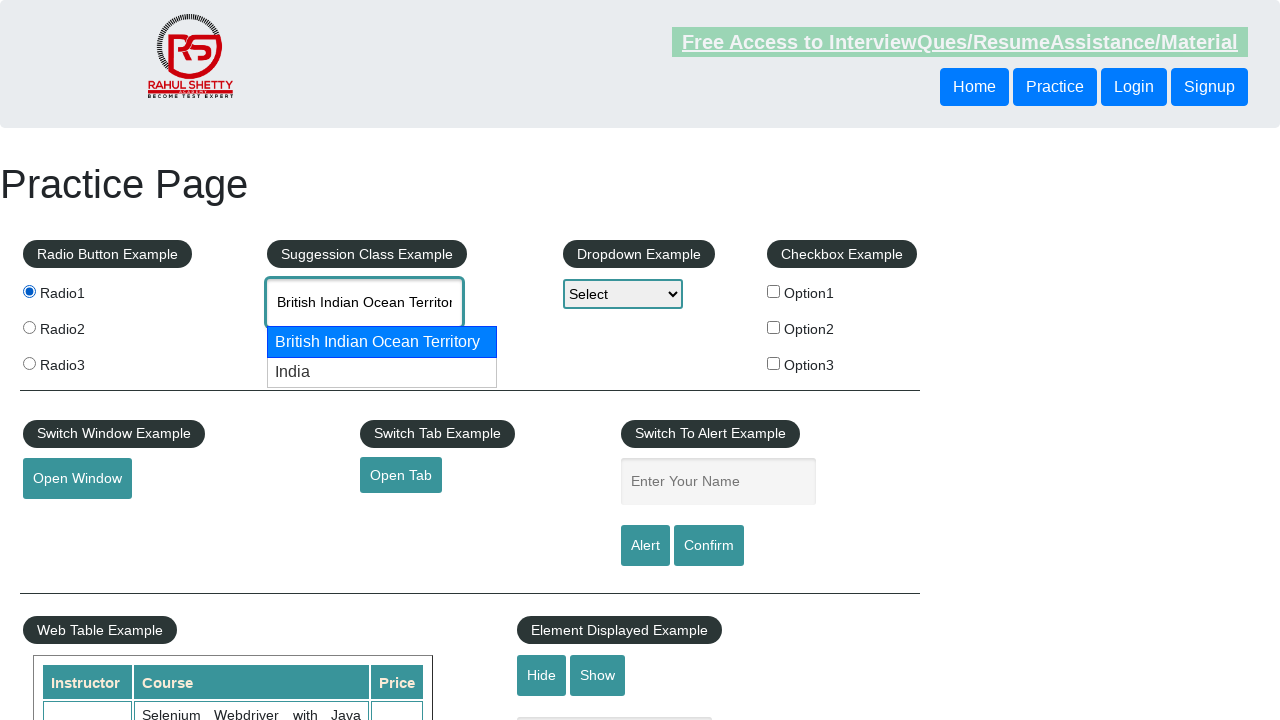

Pressed Enter to select autocomplete suggestion
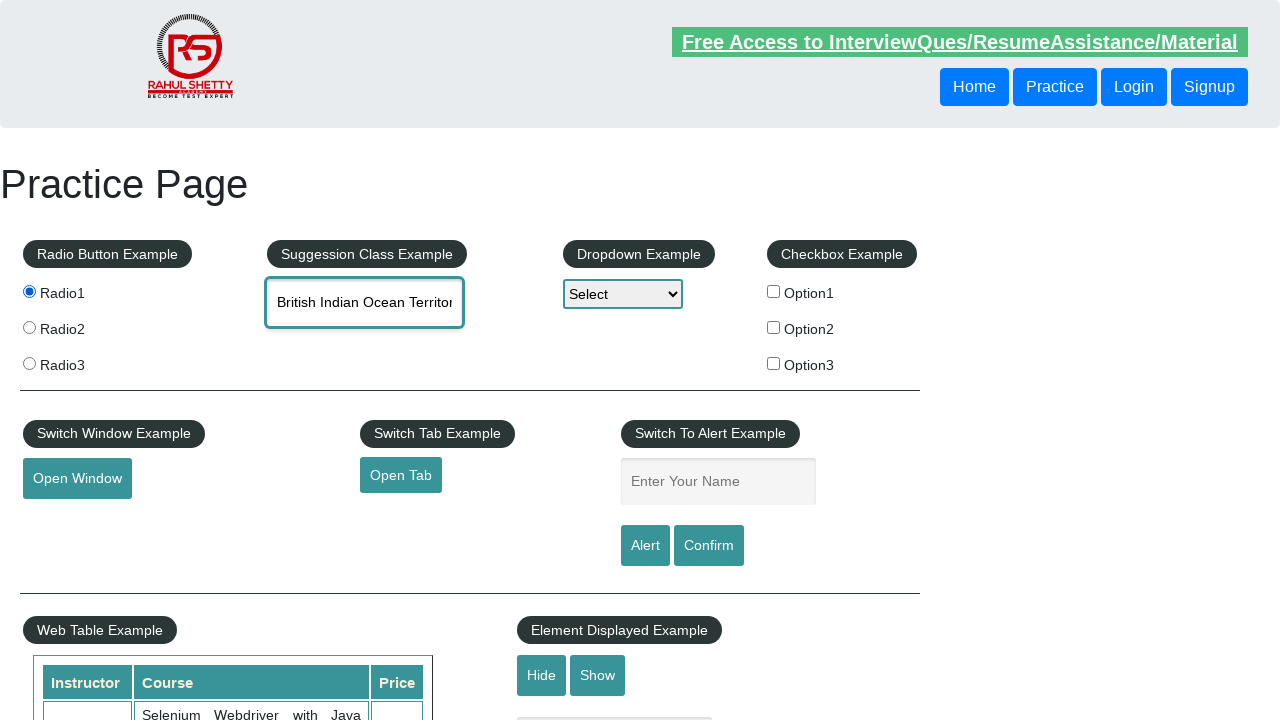

Clicked dropdown to open options at (623, 294) on select[id="dropdown-class-example"]
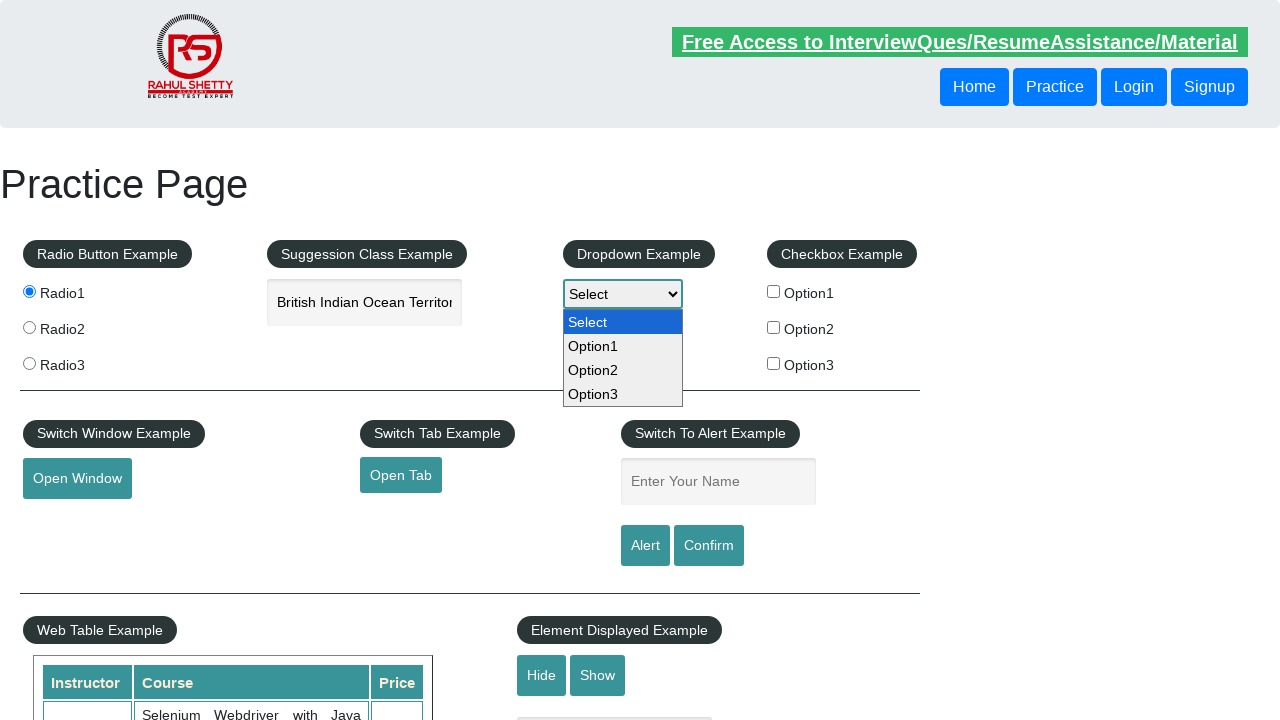

Selected 'option1' from dropdown on select[id="dropdown-class-example"]
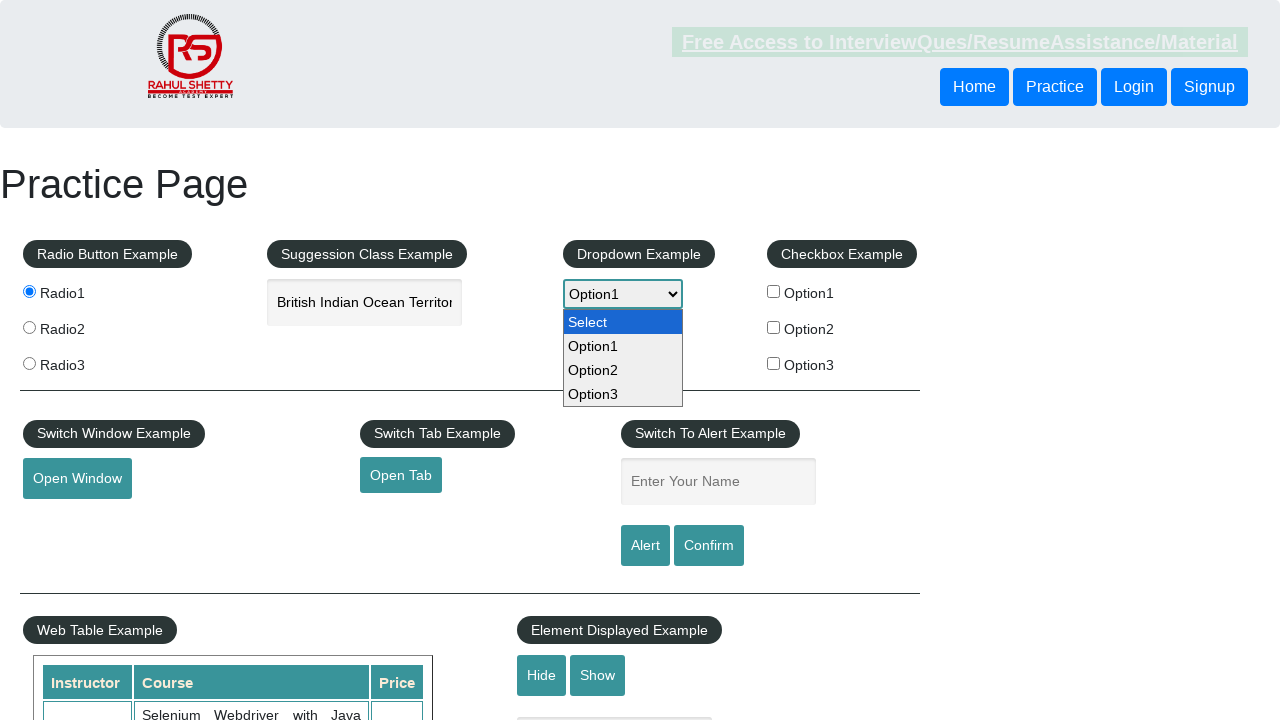

Clicked checkbox (checkBoxOption1) at (774, 291) on input[id="checkBoxOption1"]
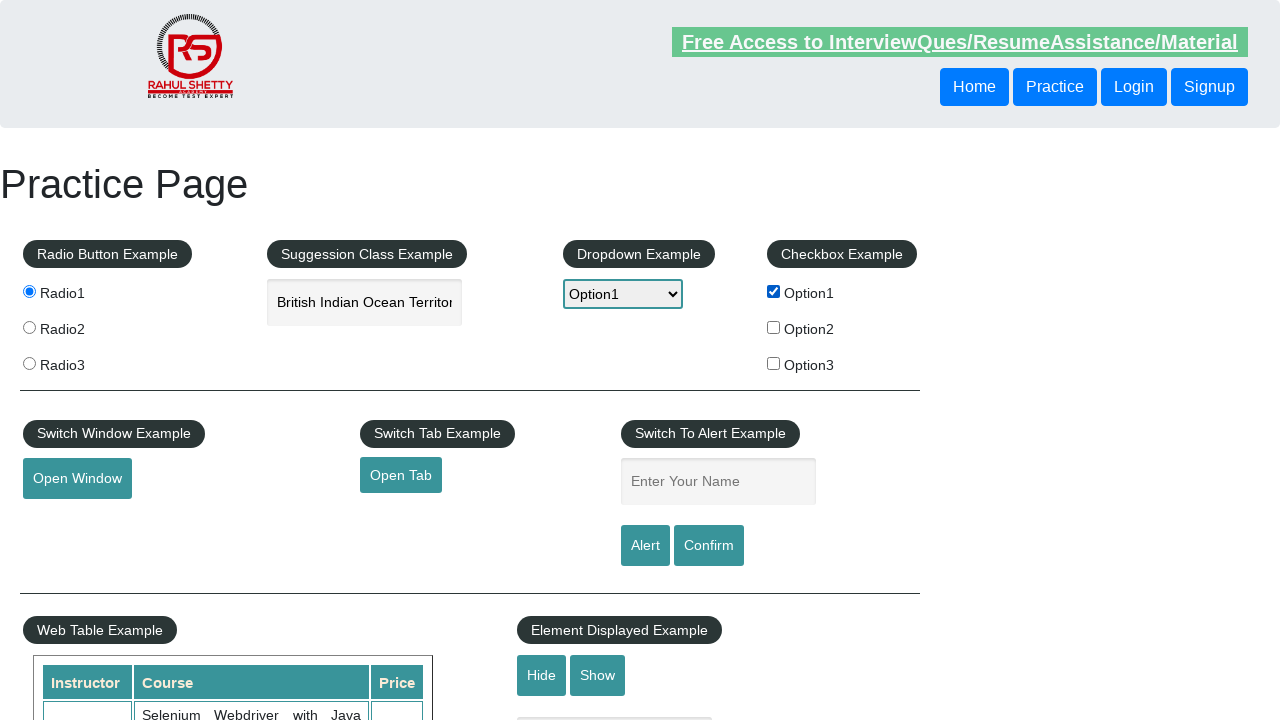

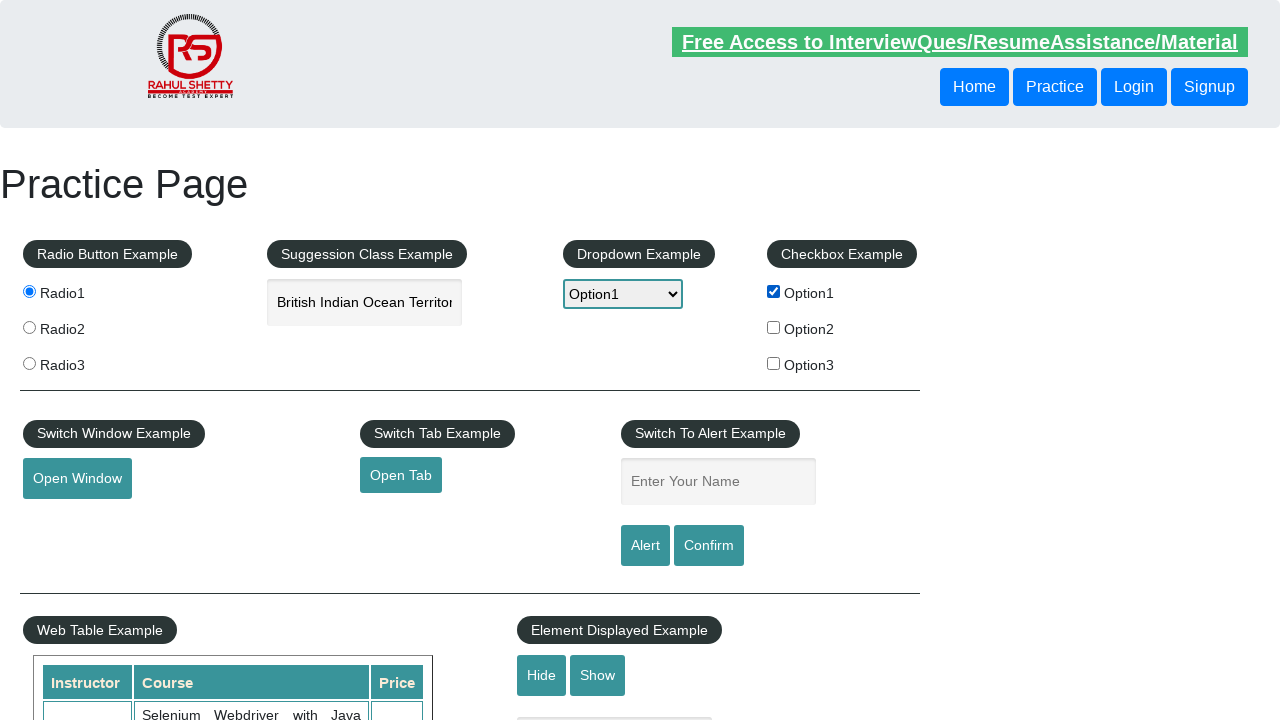